Tests a simple form by filling in first name and last name fields on the DemoQA practice form page

Starting URL: https://demoqa.com/automation-practice-form

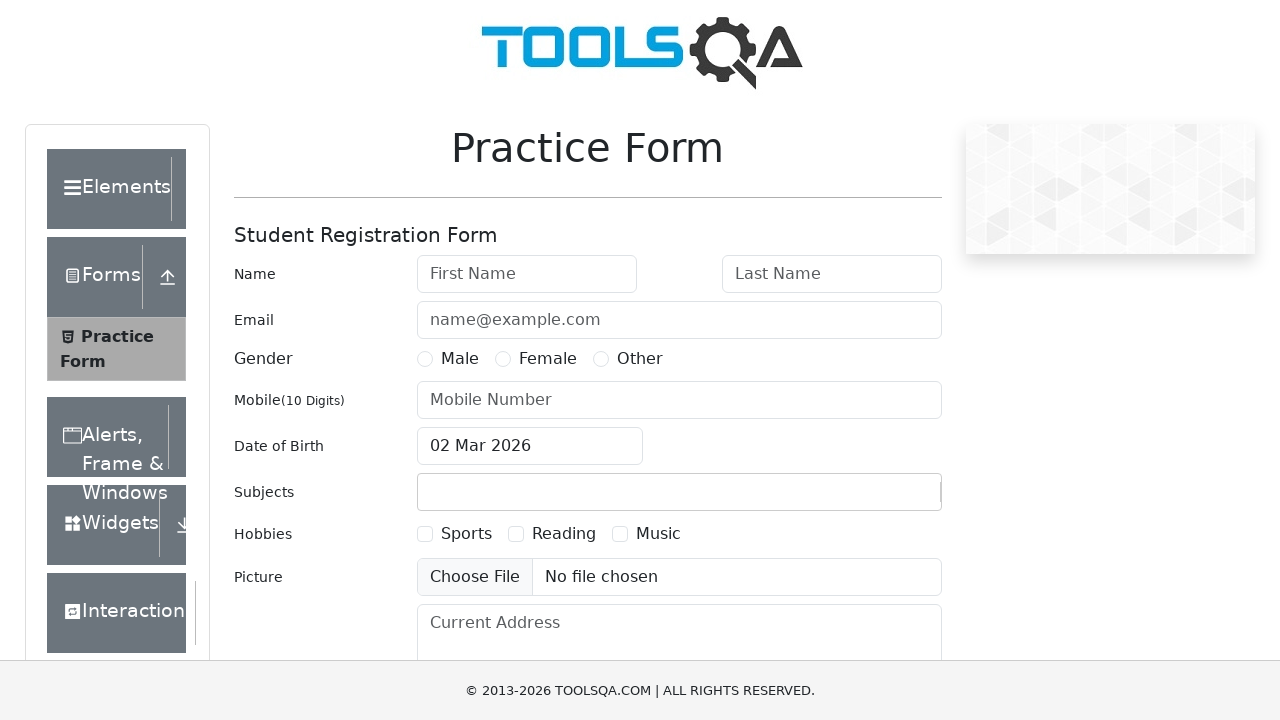

Filled first name field with 'Hasan Ali' on #firstName
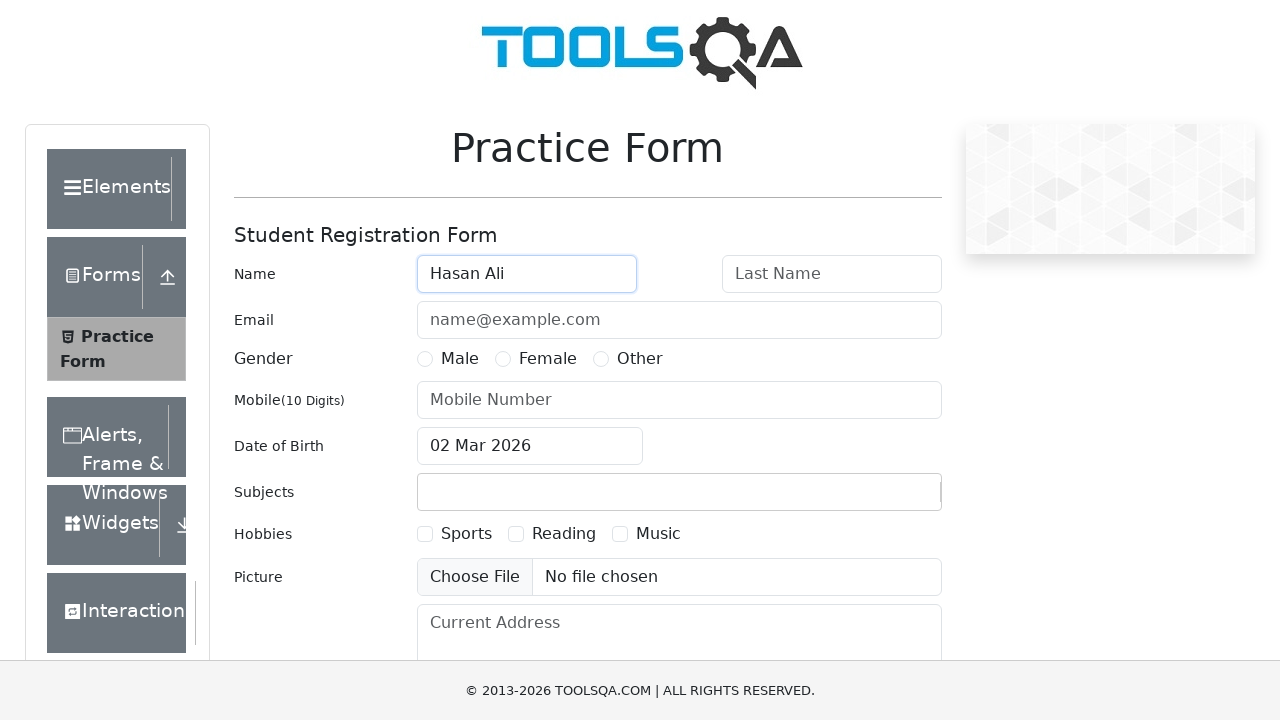

Filled last name field with 'Mohammed' on #lastName
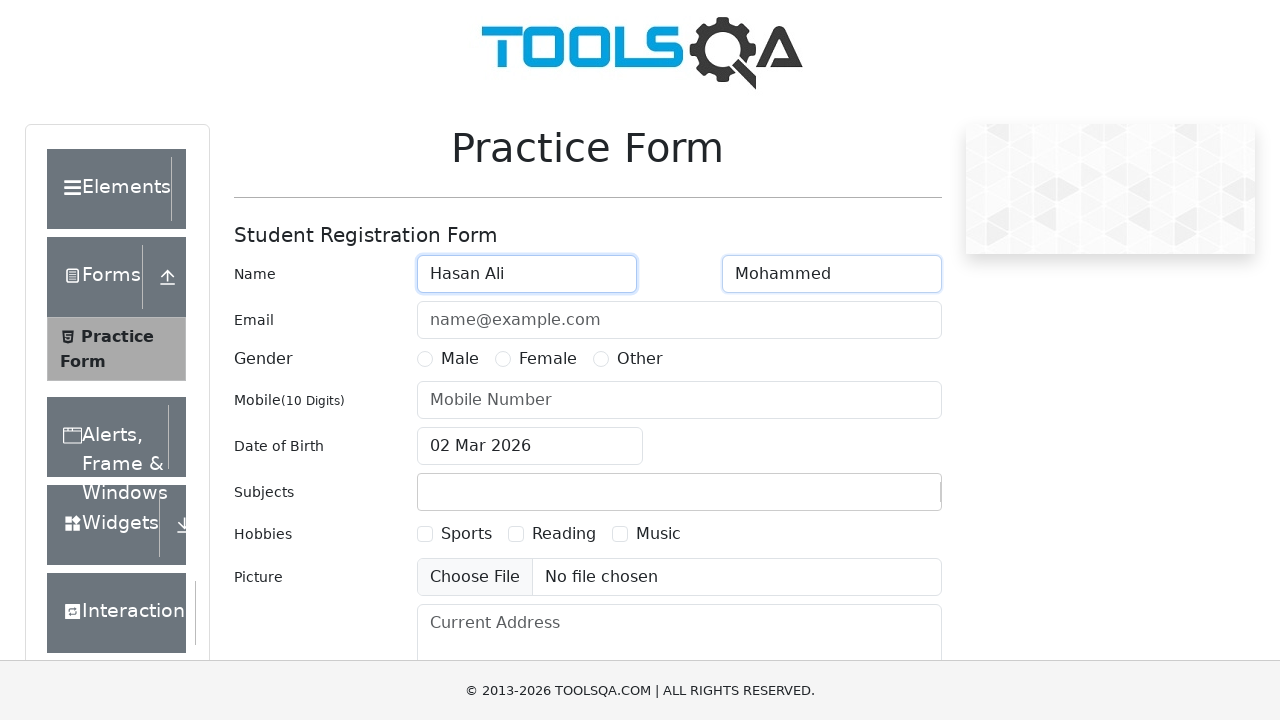

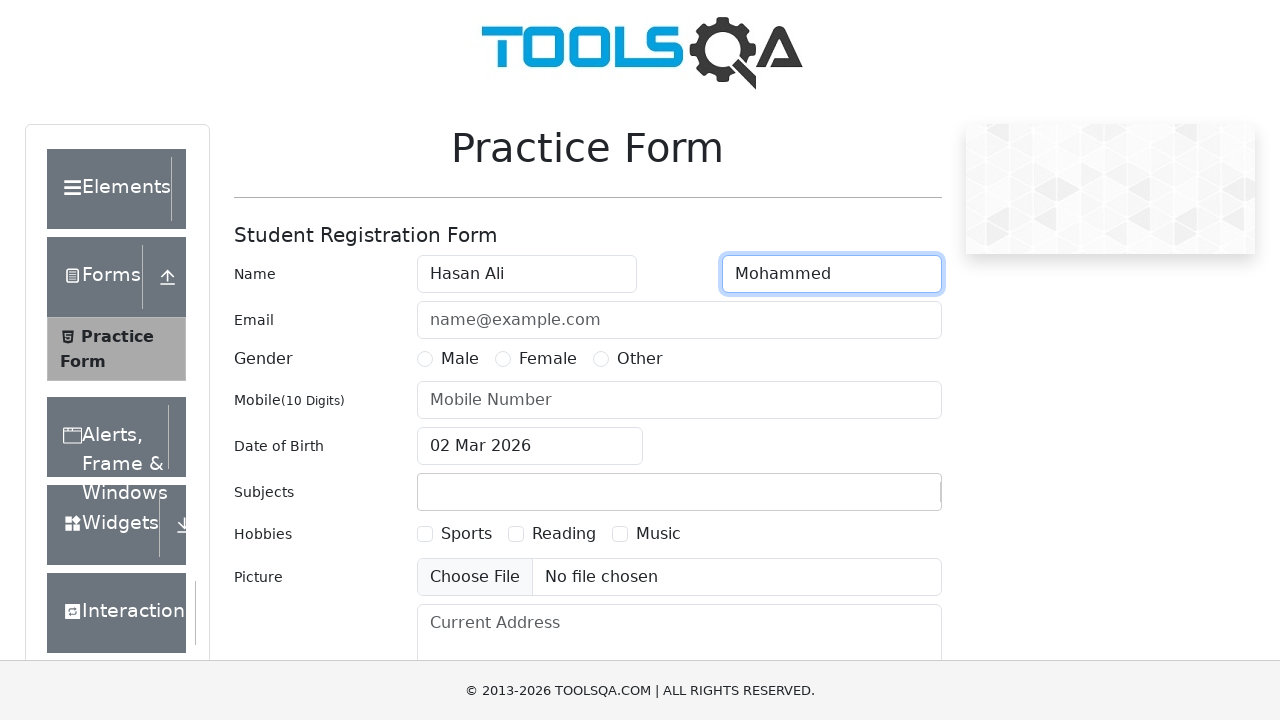